Tests radio button selection by finding two groups of radio buttons and selecting specific values - "cheese" from group1 and "water" from group2.

Starting URL: http://echoecho.com/htmlforms10.htm

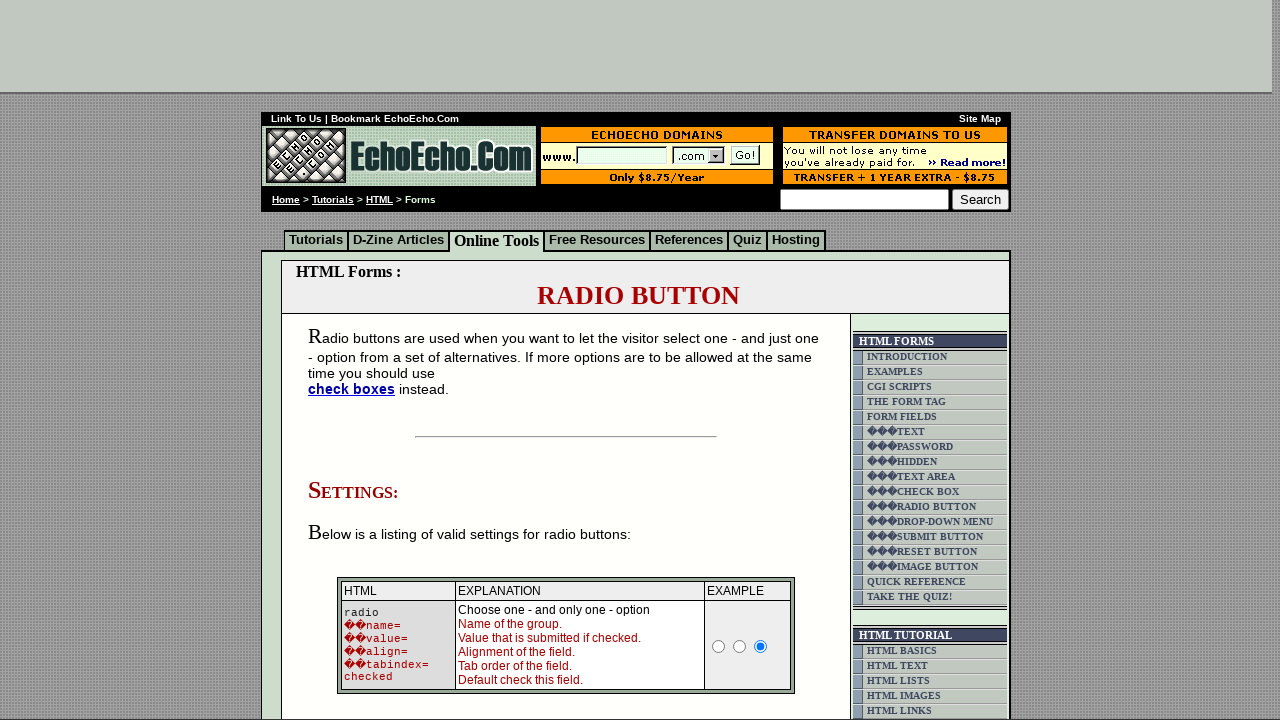

Waited for group1 radio buttons to load
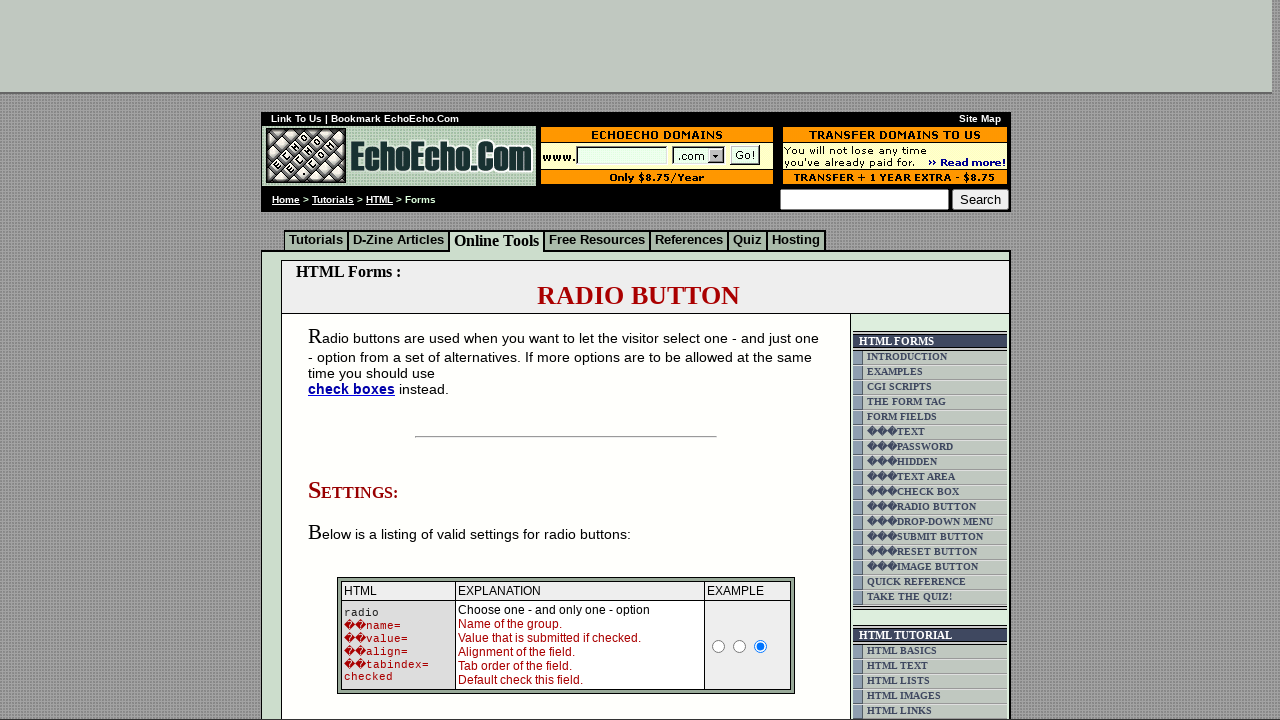

Located all group1 radio buttons
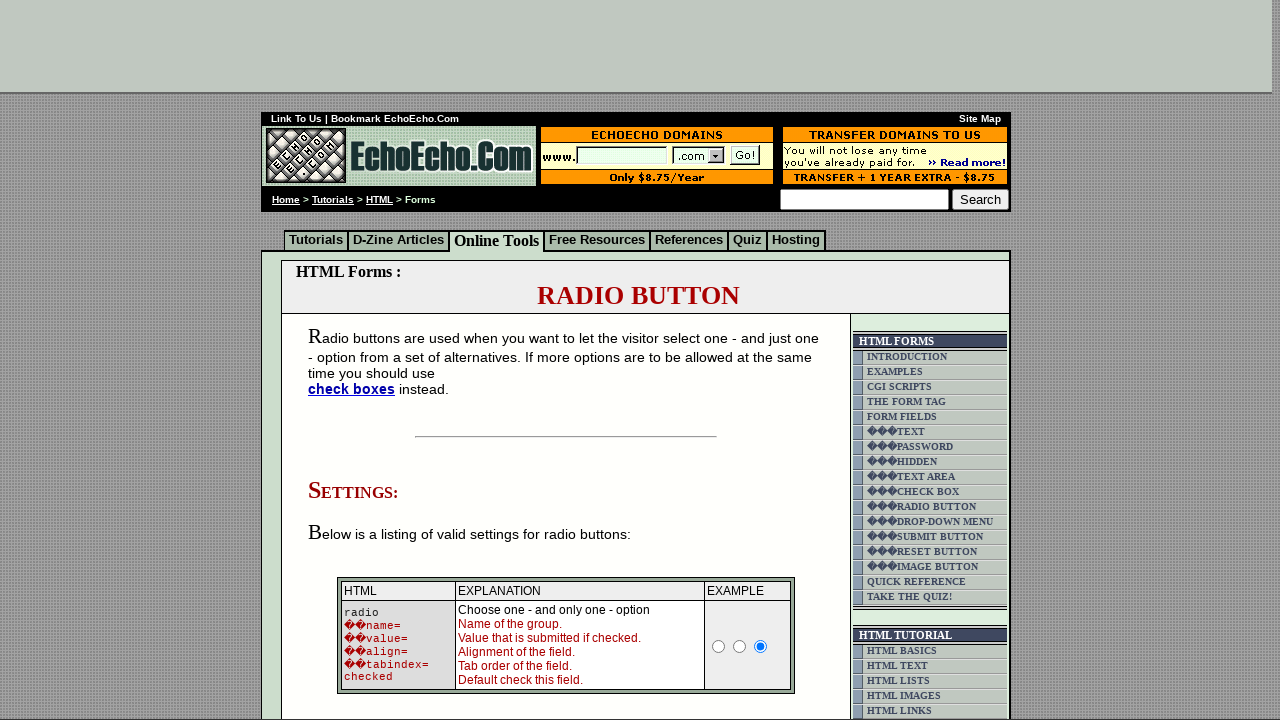

Found 3 radio buttons in group1
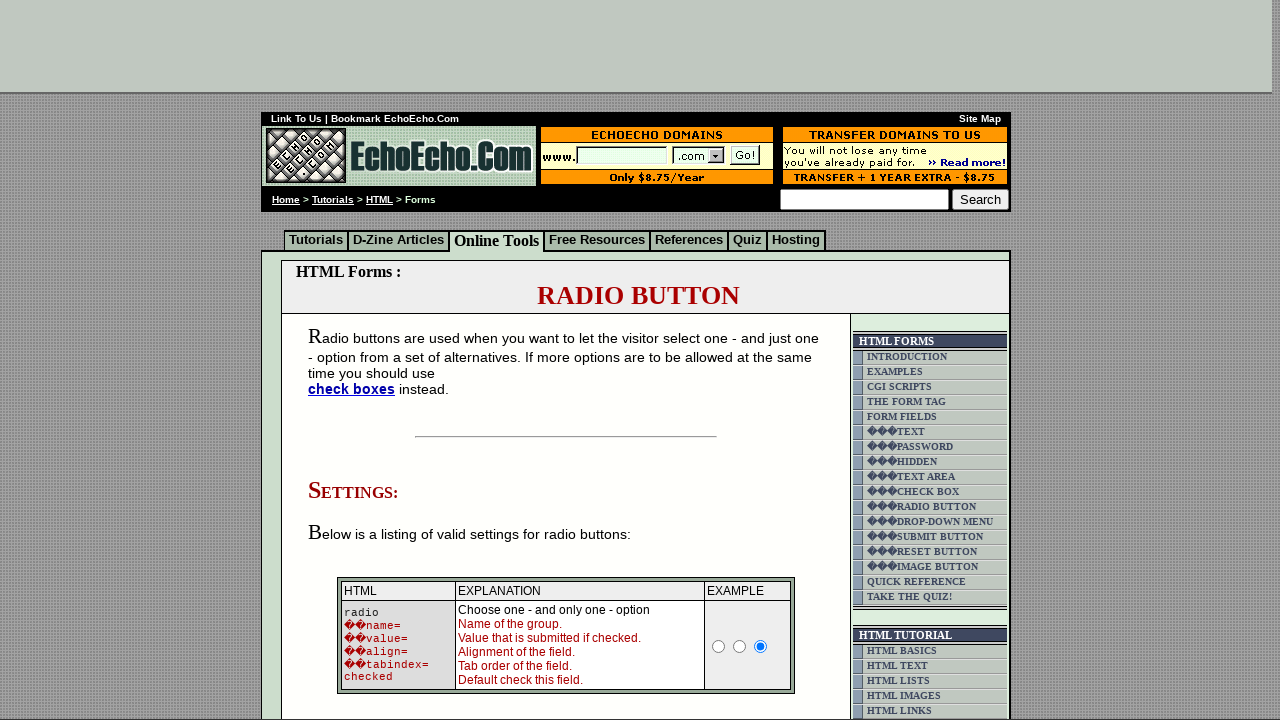

Retrieved value 'Milk' from group1 radio button 0
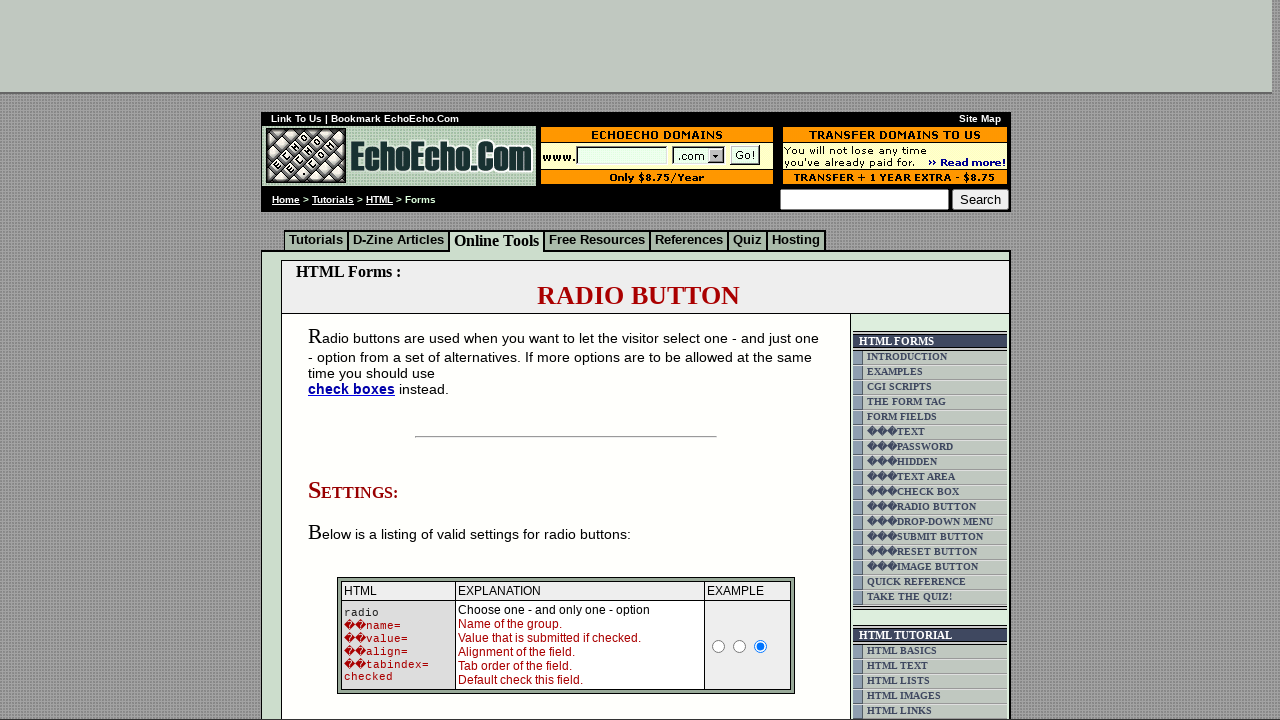

Retrieved value 'Butter' from group1 radio button 1
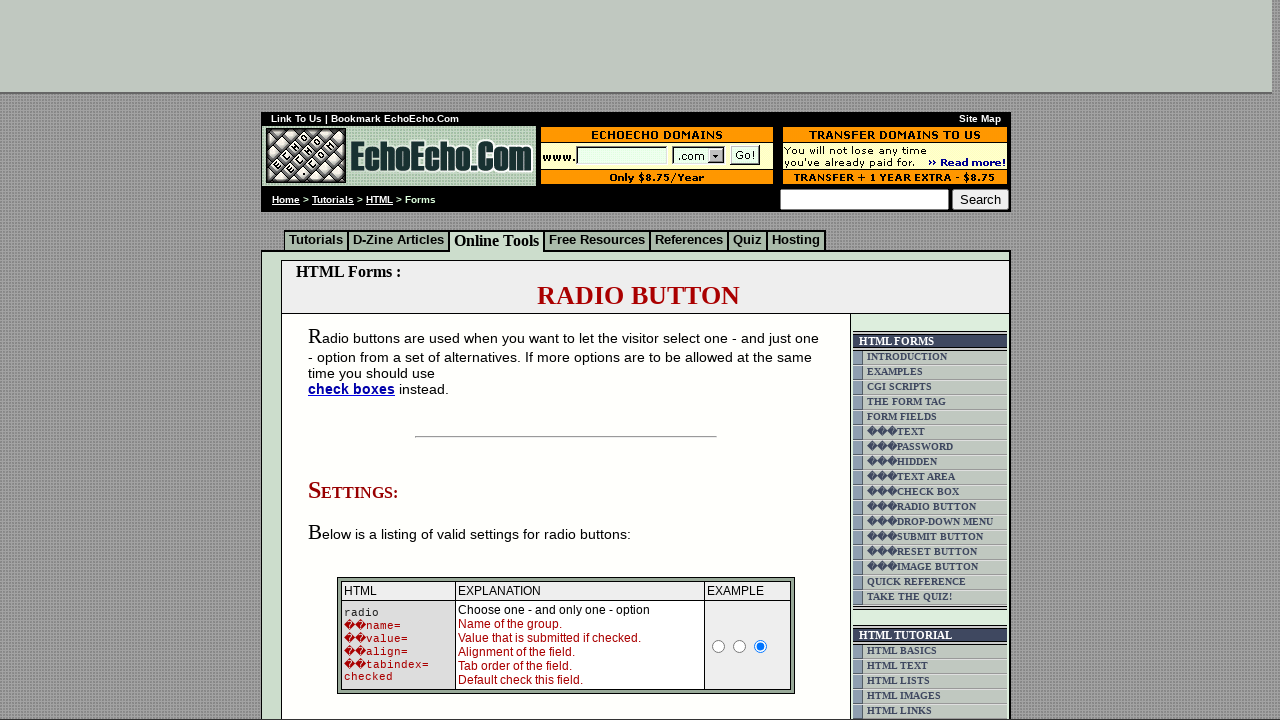

Retrieved value 'Cheese' from group1 radio button 2
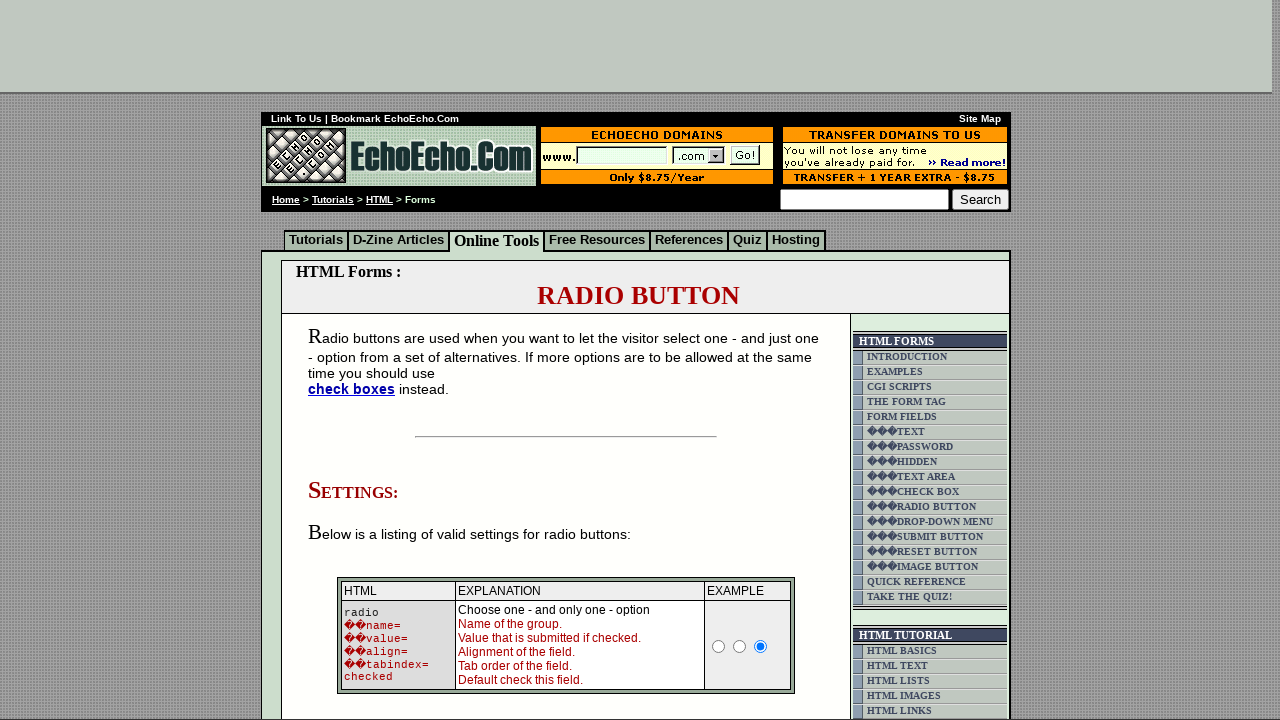

Clicked 'cheese' radio button in group1 at (356, 360) on input[name='group1'] >> nth=2
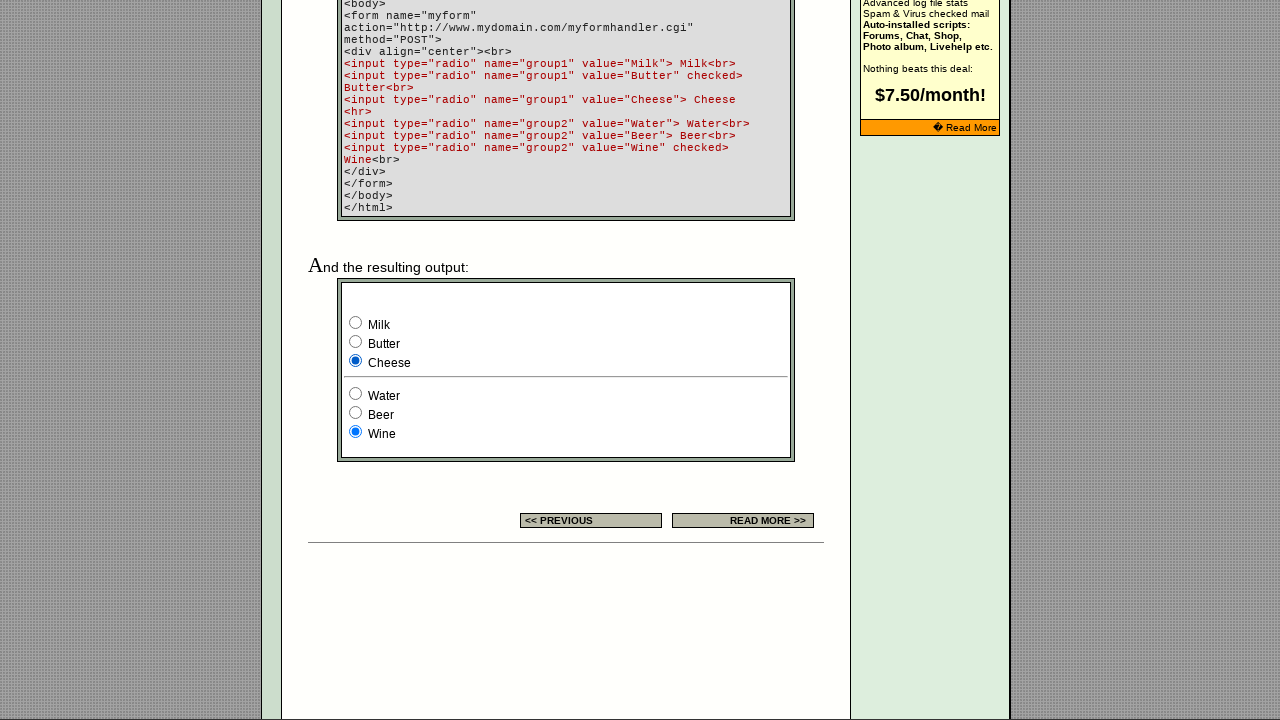

Located all group2 radio buttons
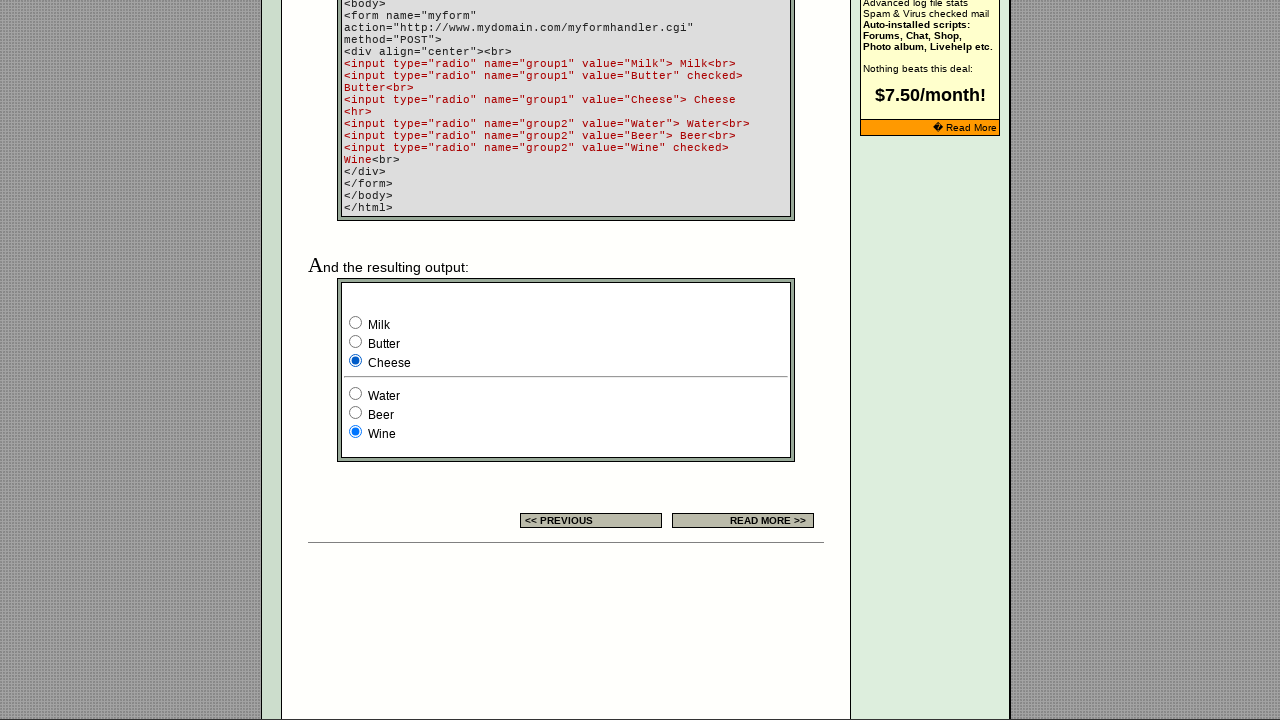

Found 3 radio buttons in group2
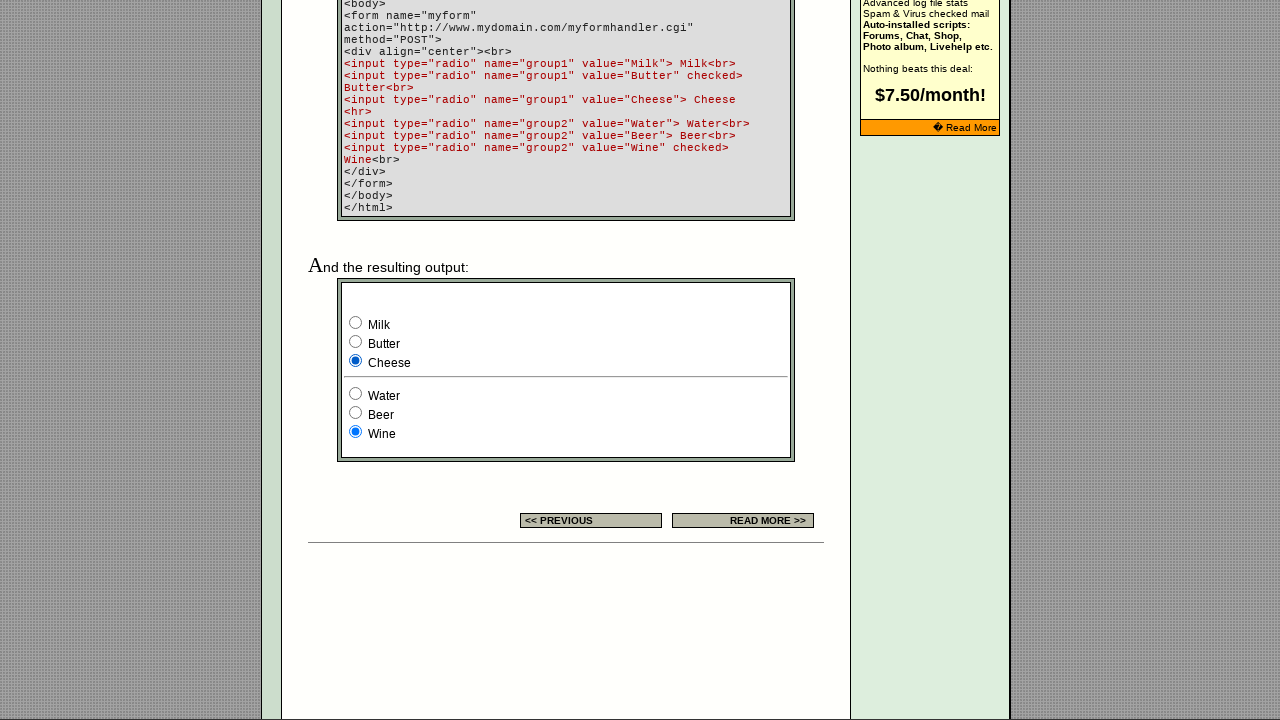

Retrieved value 'Water' from group2 radio button 0
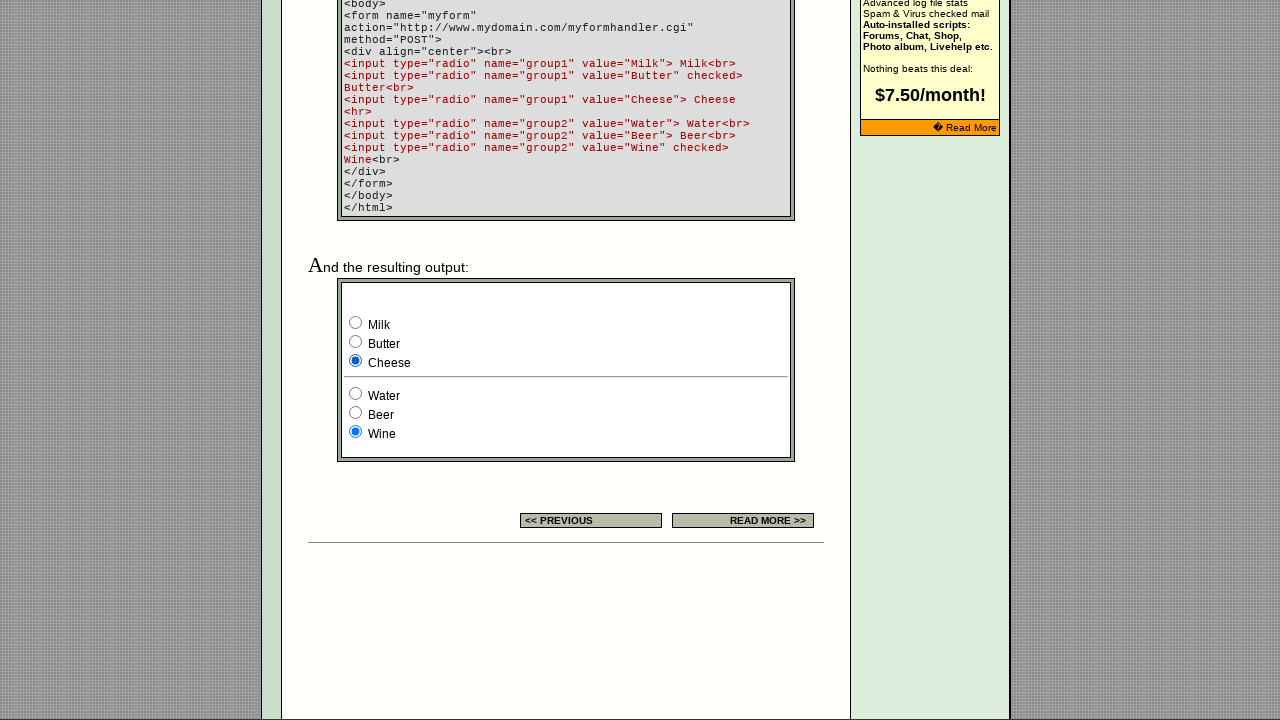

Clicked 'water' radio button in group2 at (356, 394) on input[name='group2'] >> nth=0
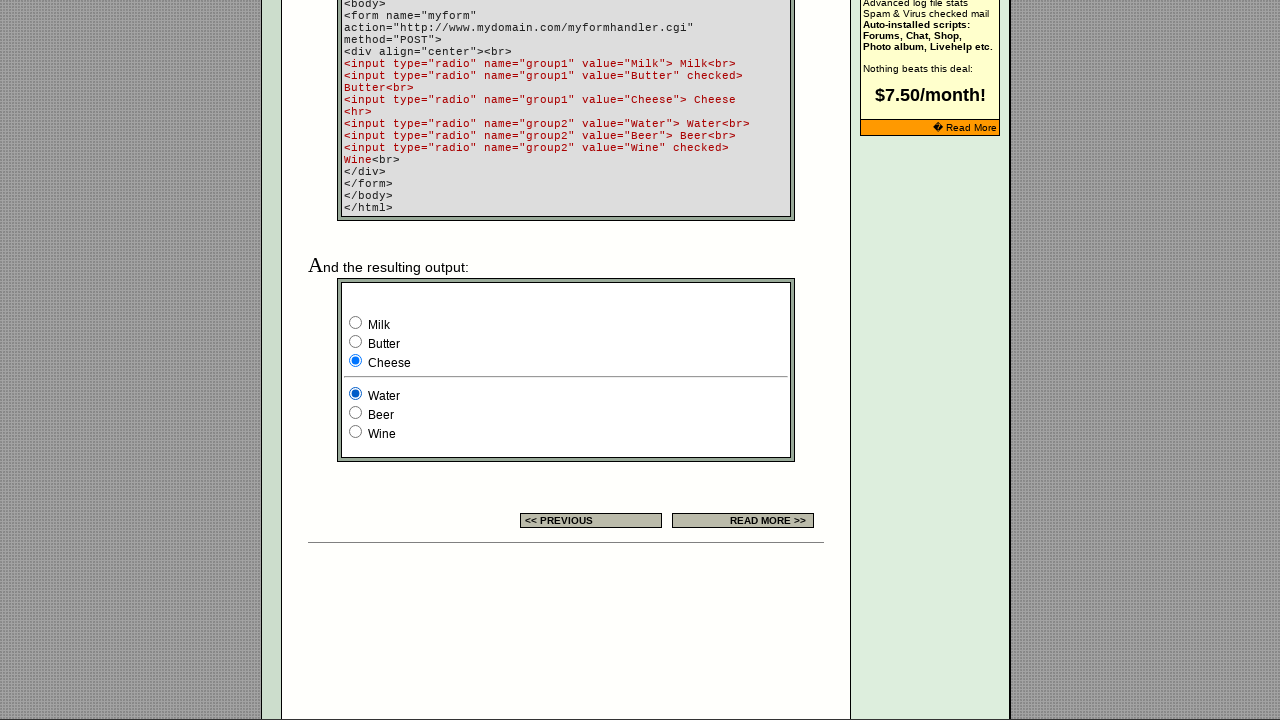

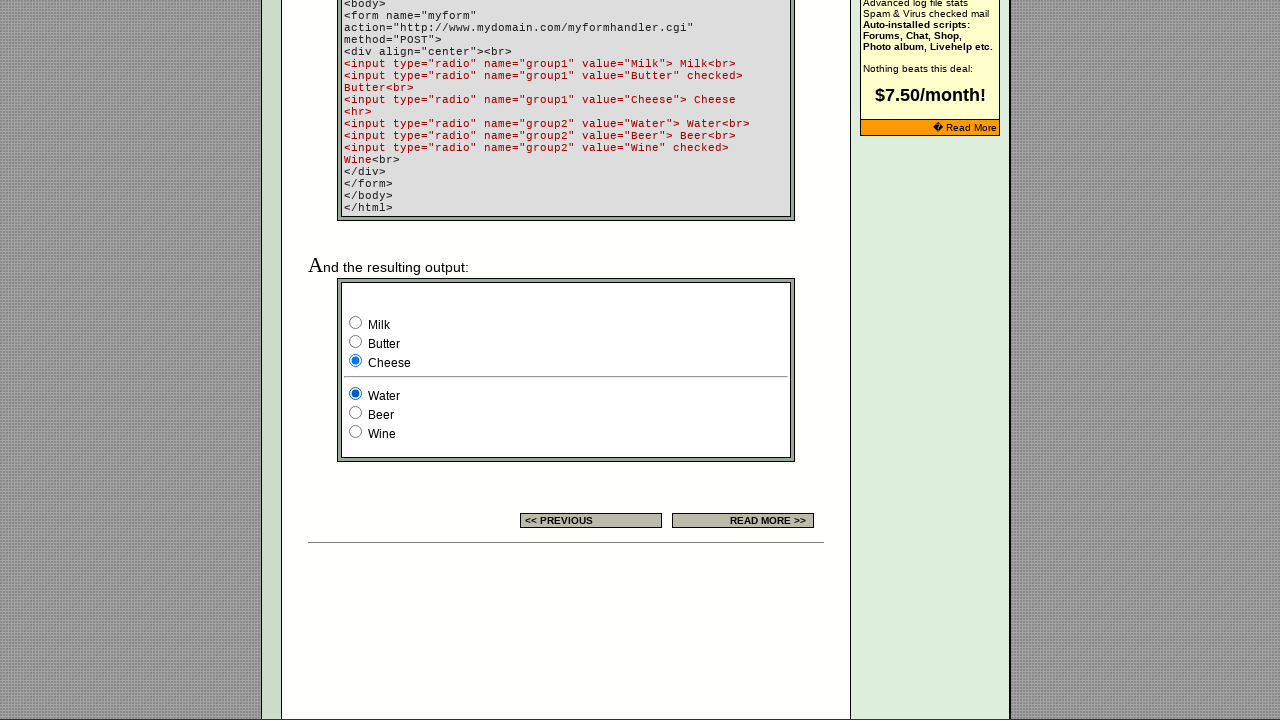